Tests searching for APOE gene in human organism, selecting it, and initiating download in matrix format

Starting URL: https://orcs.thebiogrid.org/

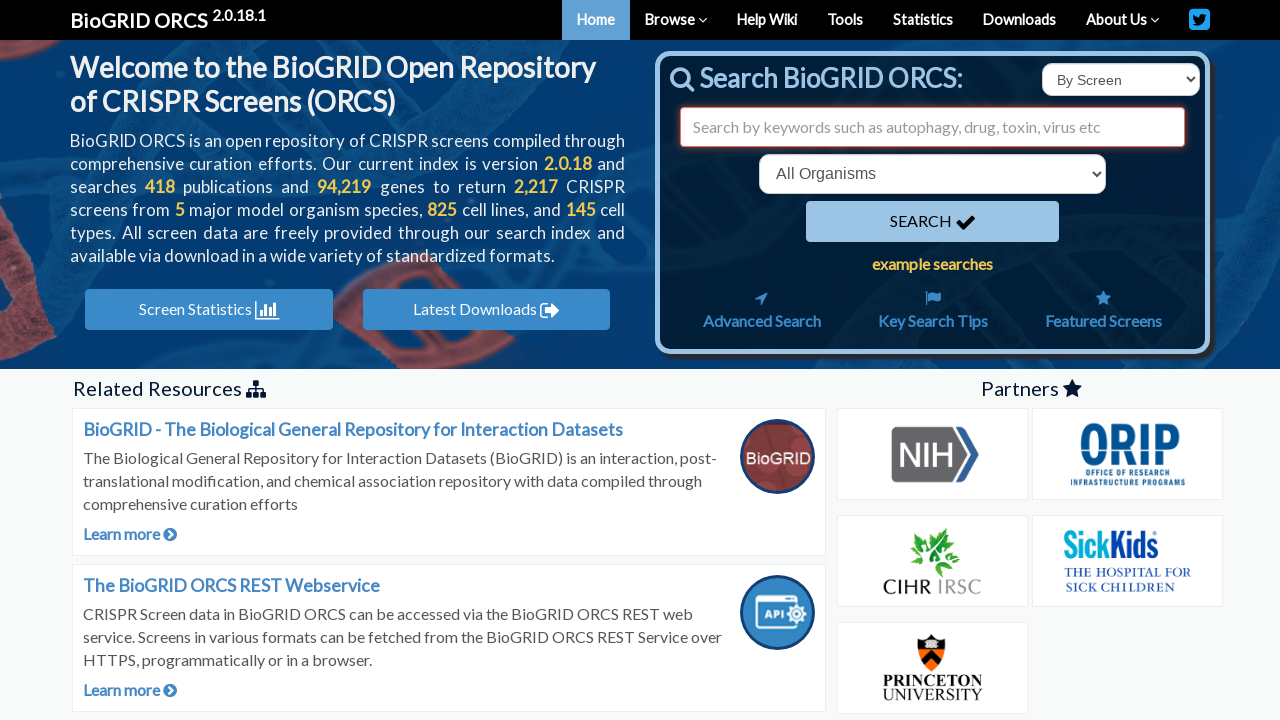

Clicked search type dropdown at (1121, 80) on select#searchType
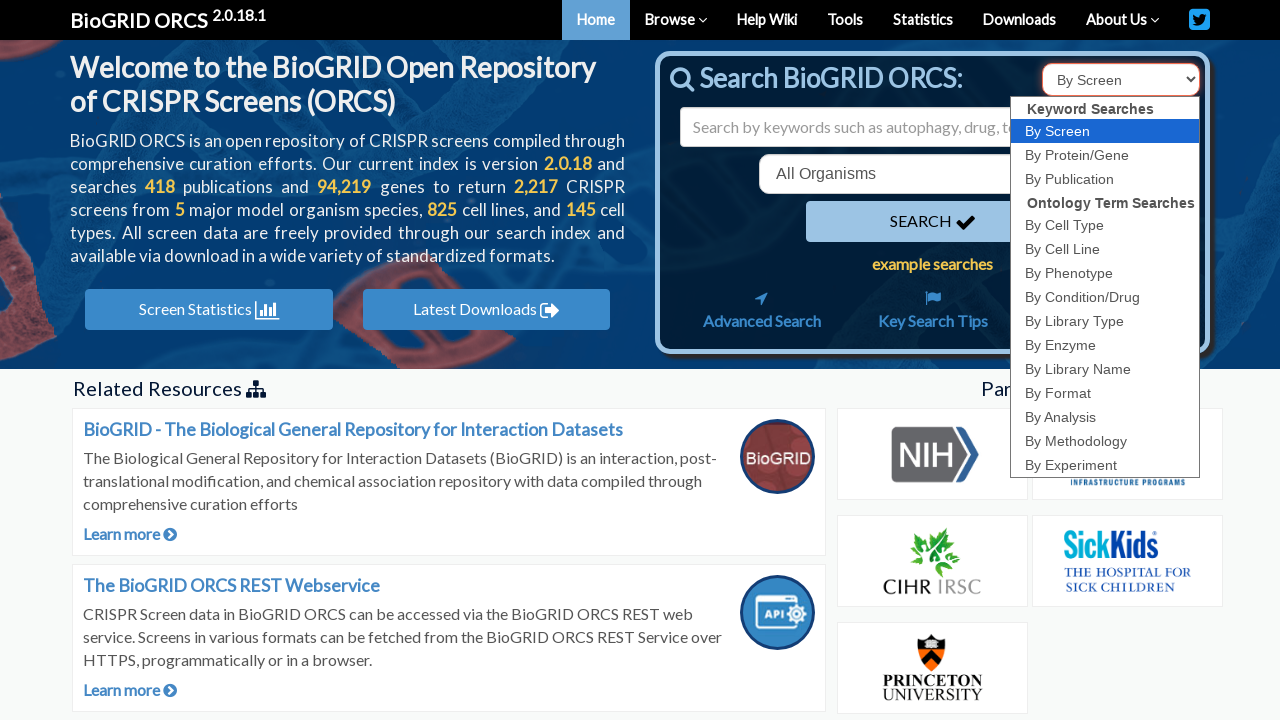

Selected 'id' option from search type dropdown on select#searchType
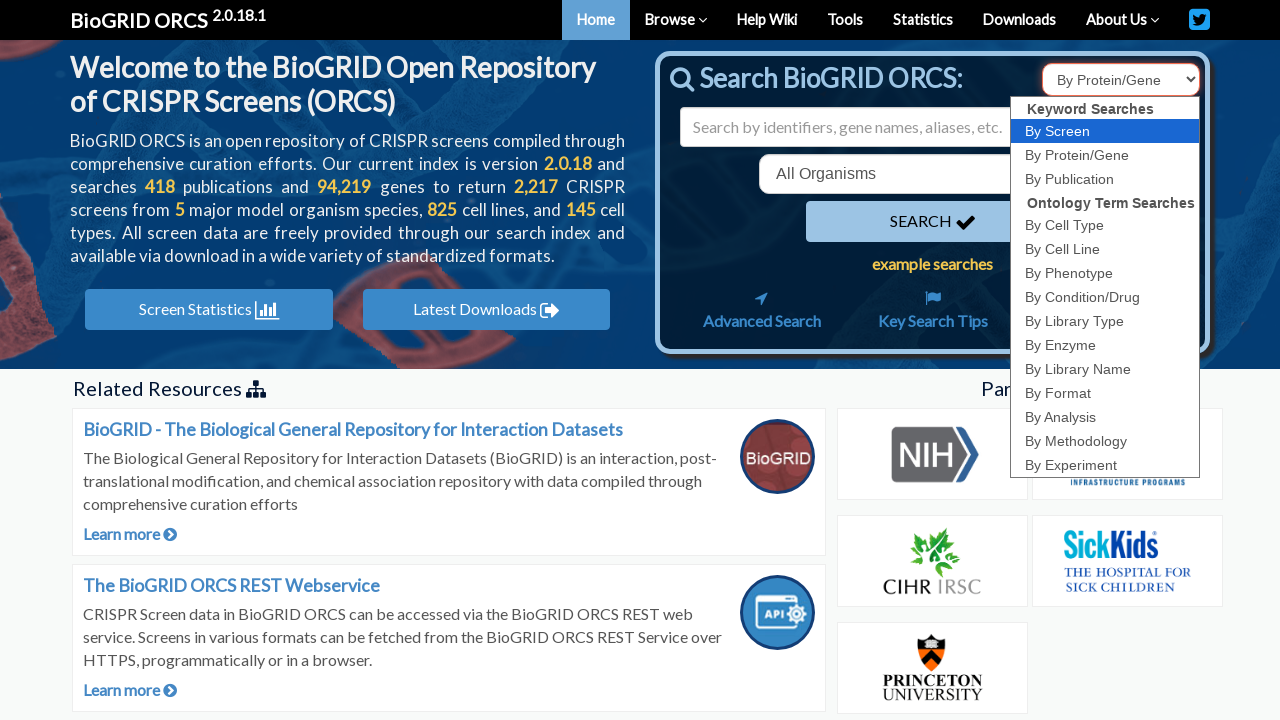

Entered 'APOE' in search field on input#search
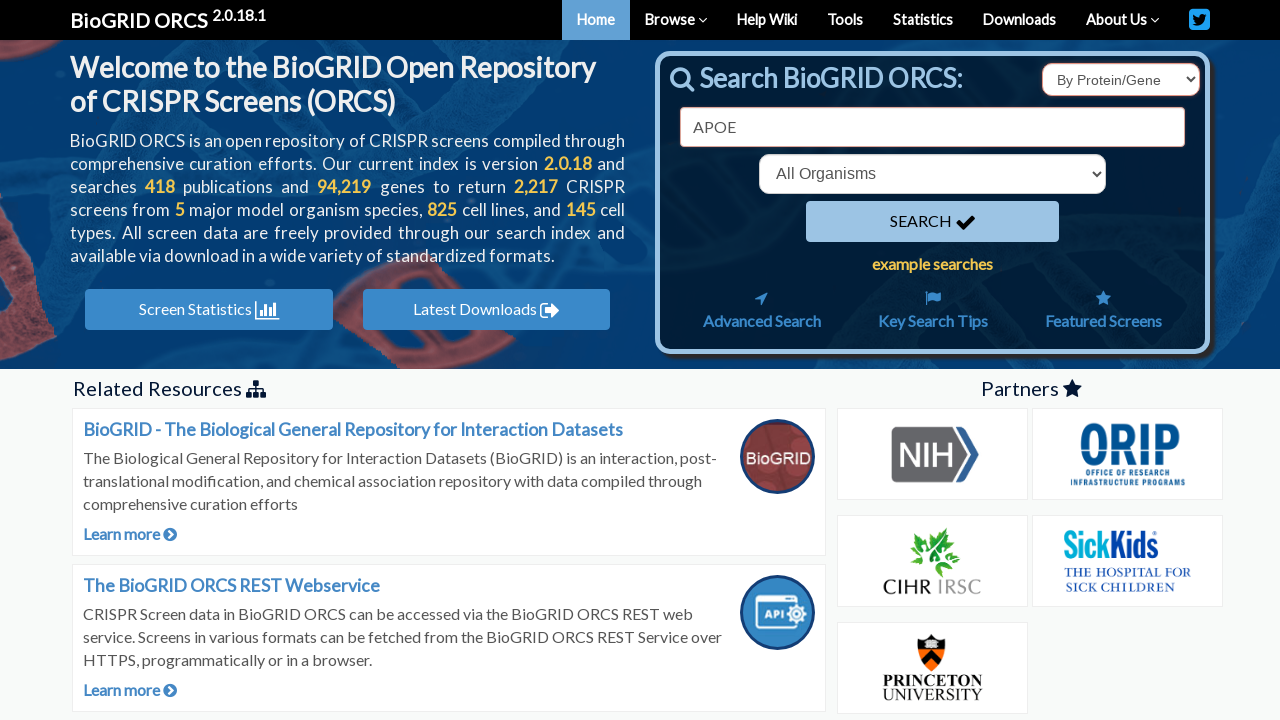

Clicked organism dropdown at (932, 174) on select[name='organism']
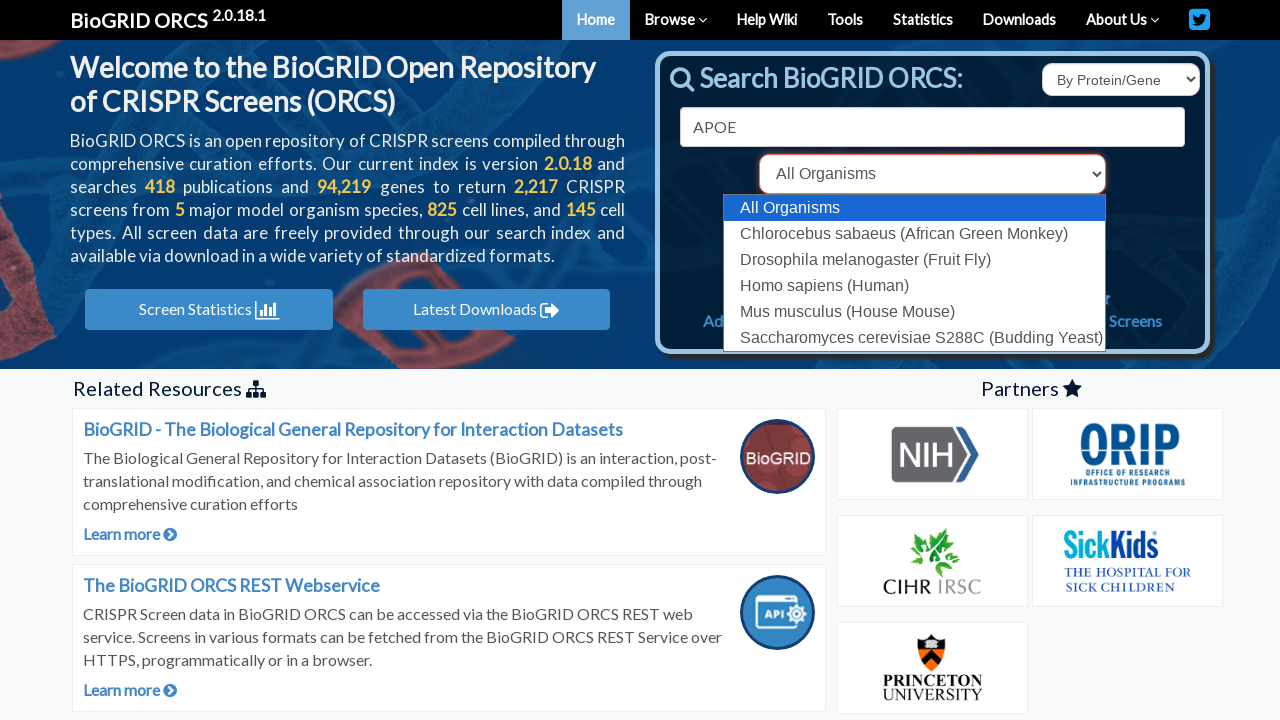

Selected human organism (9606) from dropdown on select[name='organism']
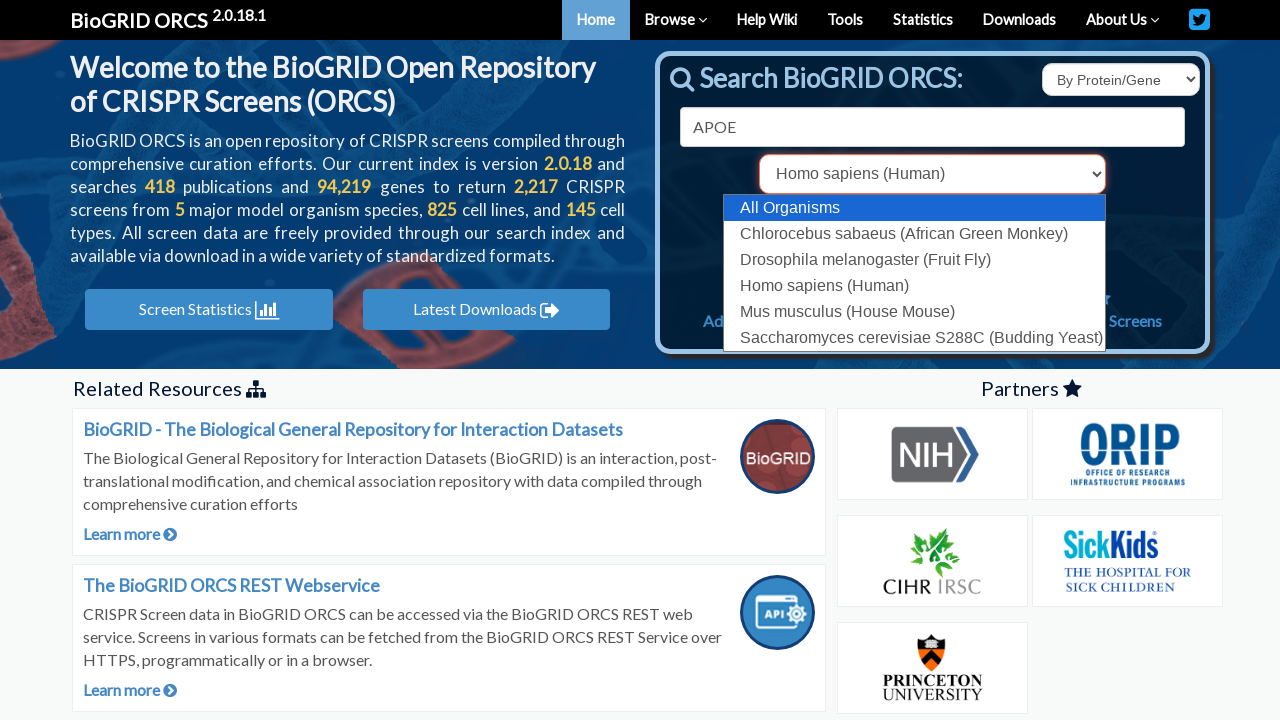

Clicked search button to initiate gene search at (932, 222) on button[type='submit']
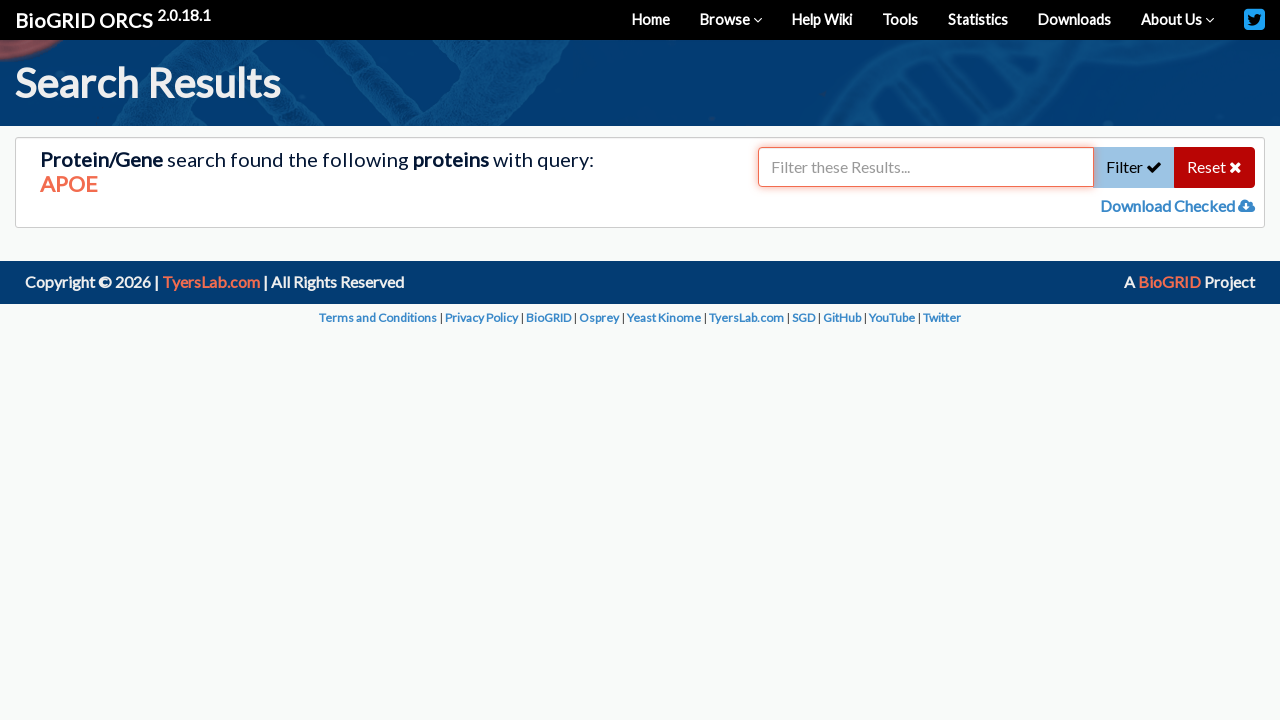

APOE gene search results loaded, gene link appeared
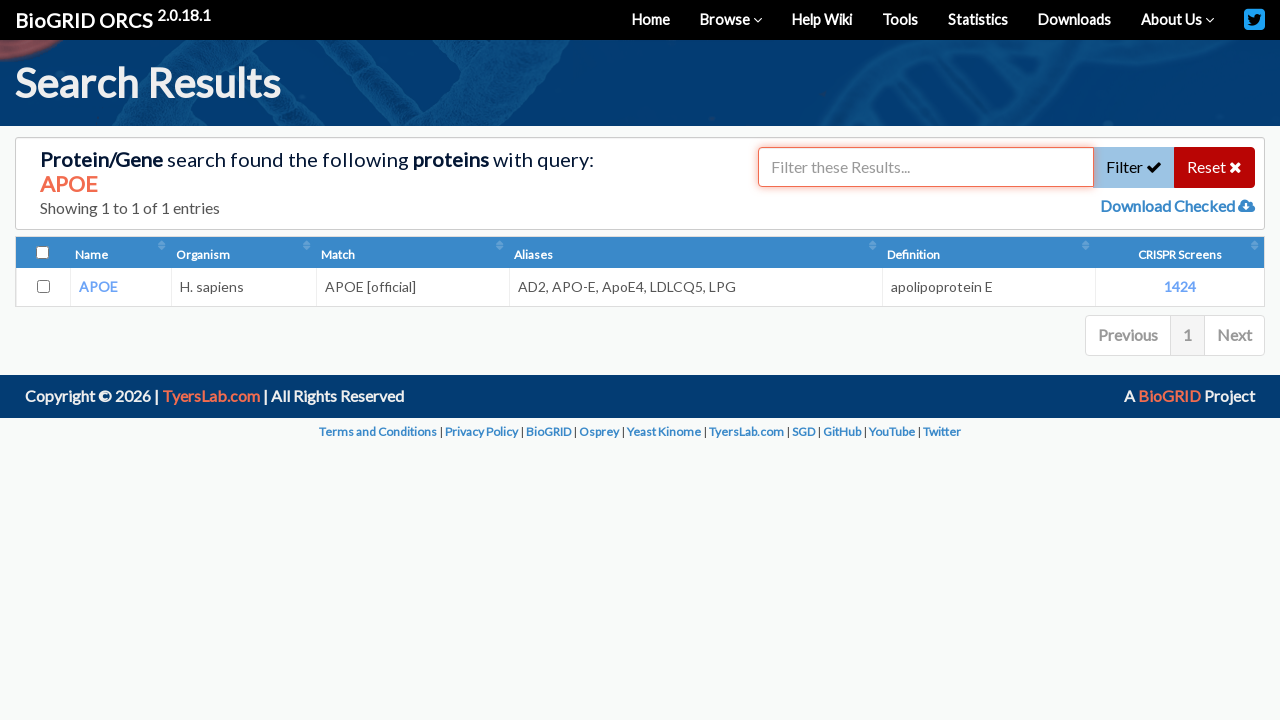

Checked APOE gene checkbox (value 348) at (43, 287) on input[value='348']
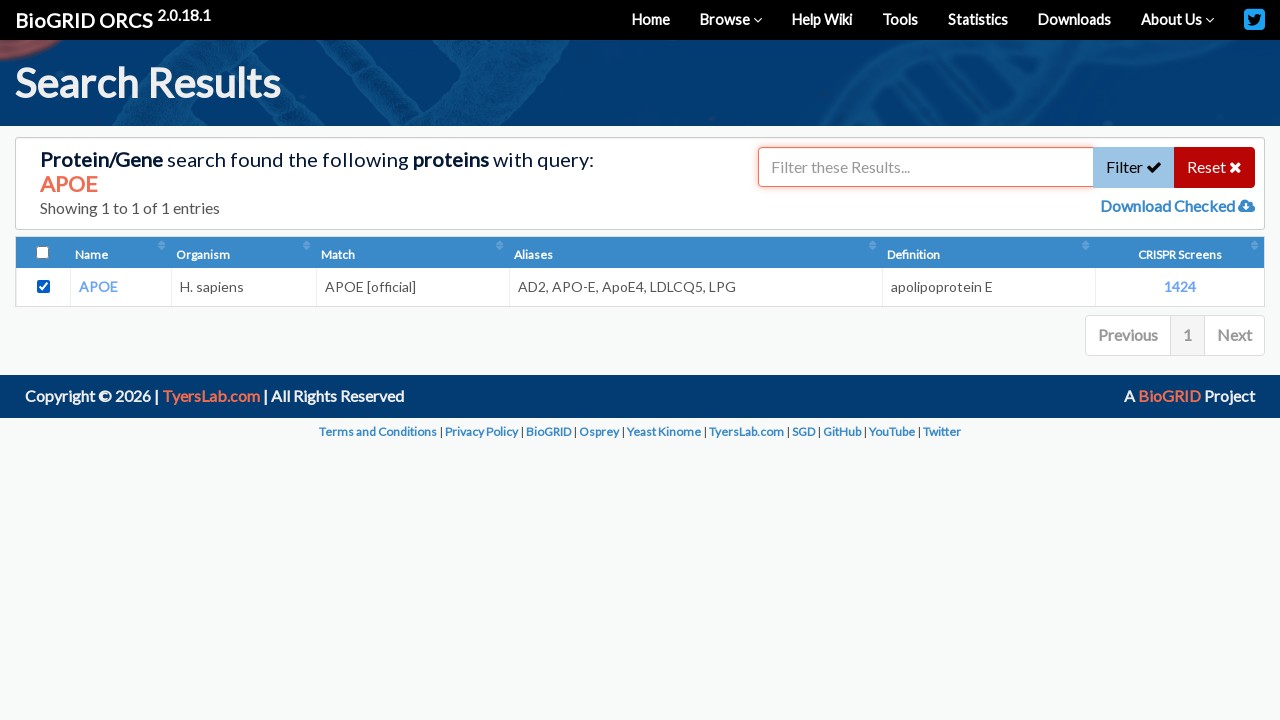

Clicked 'Download Checked' button at (1169, 206) on a#downloadChecked
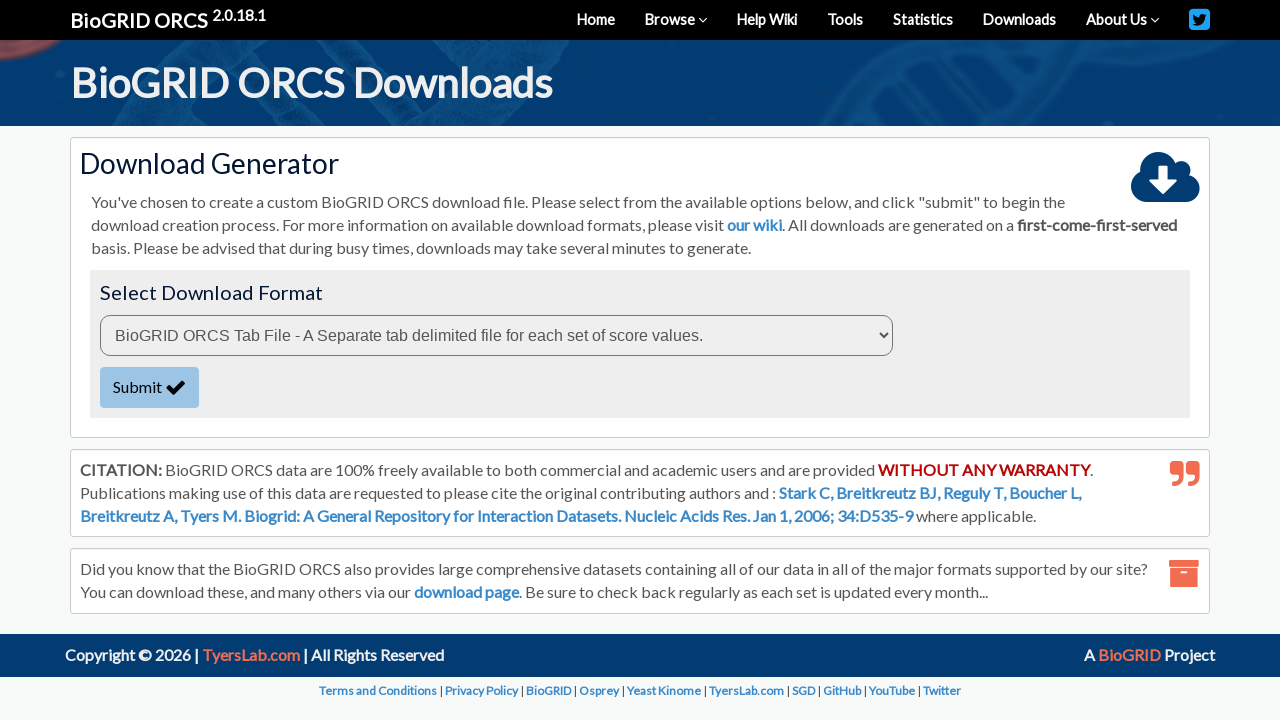

Download format dropdown became available
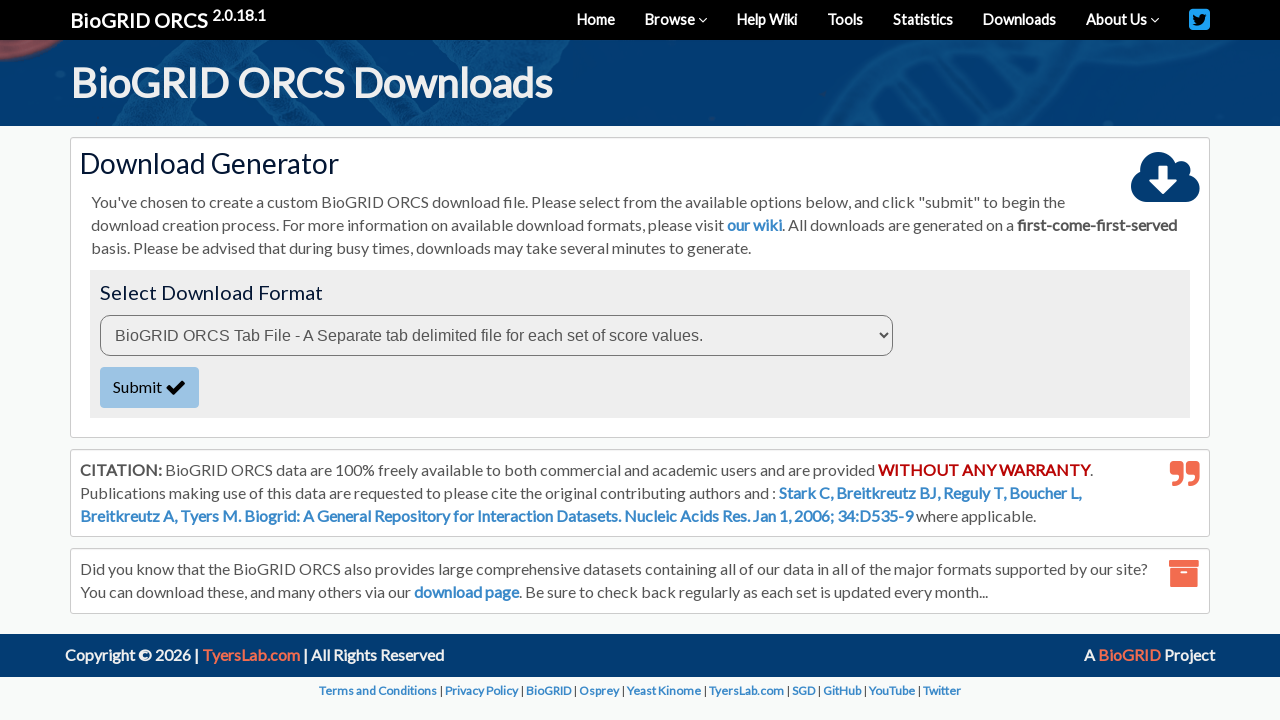

Clicked download format dropdown at (496, 335) on select#downloadFormat
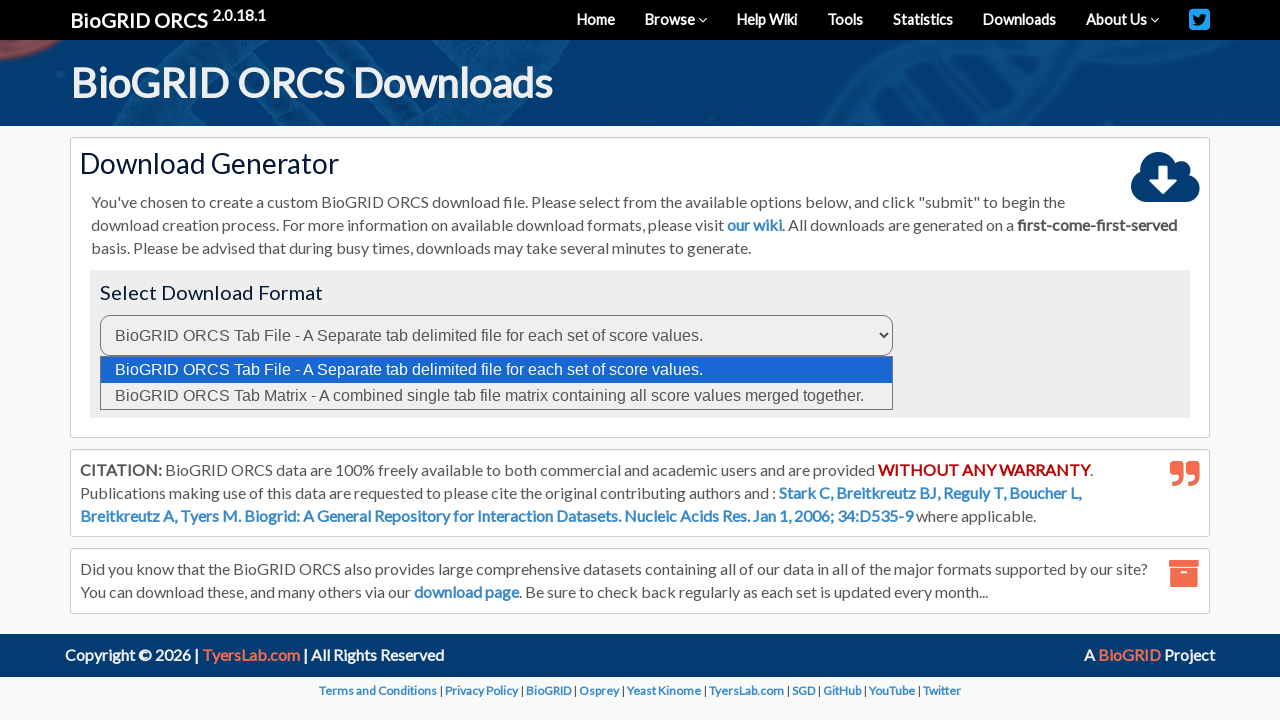

Selected matrix format (value 7) from download format dropdown on select#downloadFormat
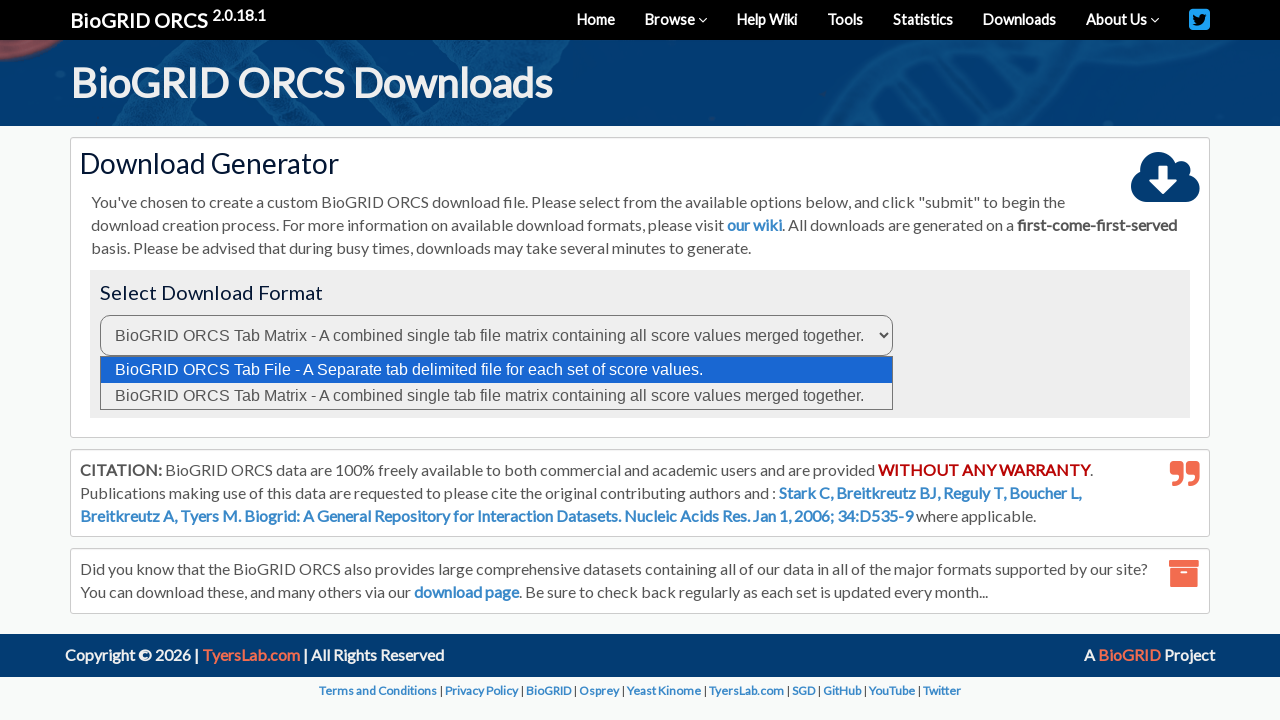

Clicked submit download button at (150, 387) on button#submitDownloadBtn
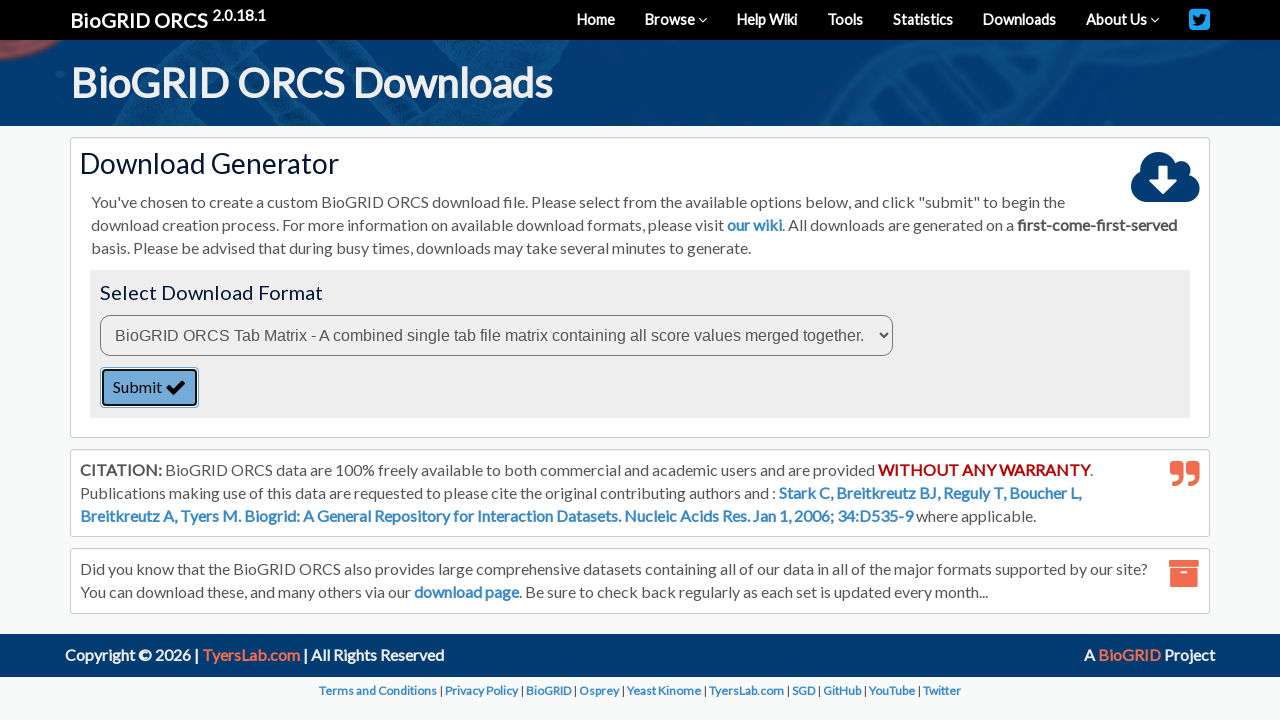

Download file button appeared, ready for download initiation
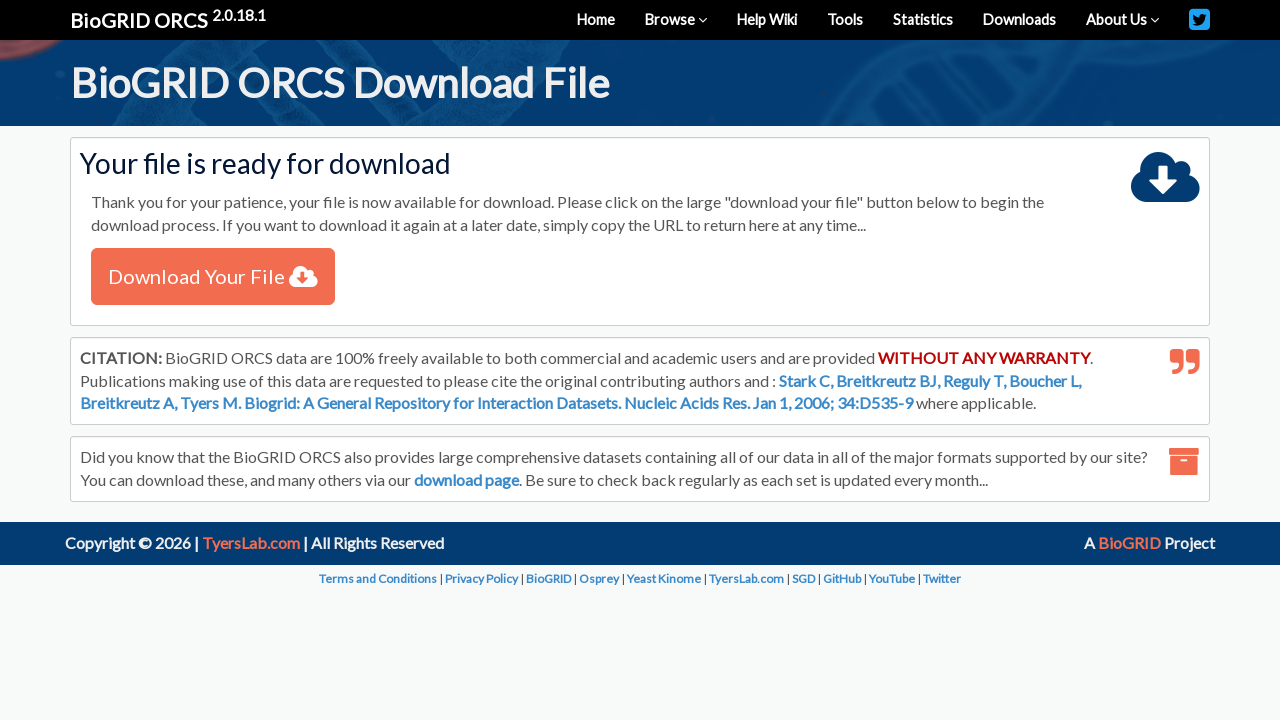

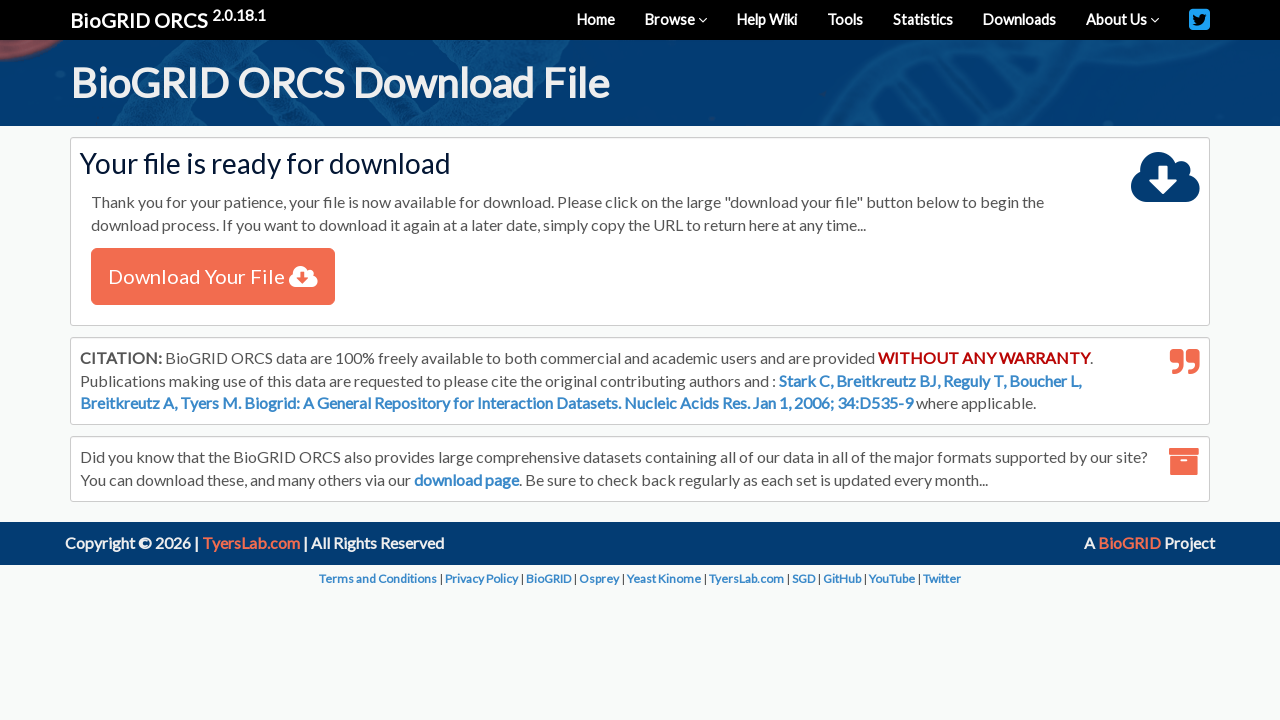